Validates the page title contains expected text

Starting URL: https://opensource-demo.orangehrmlive.com/

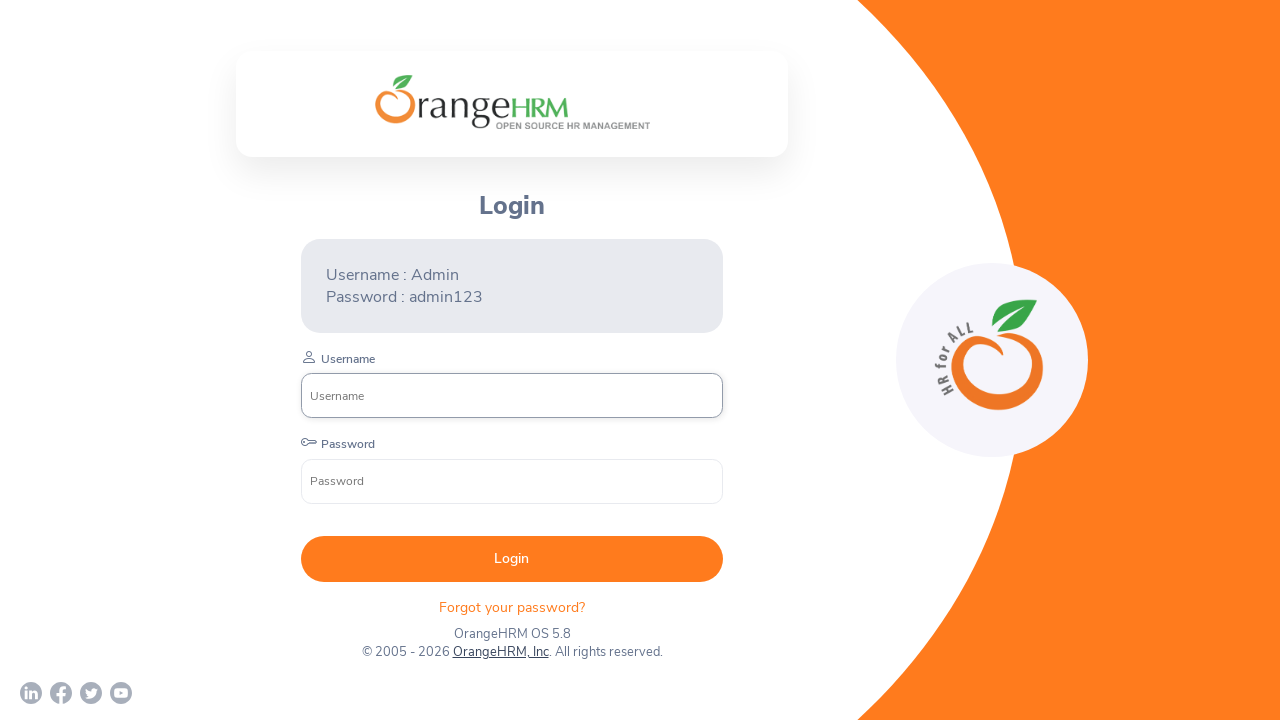

Retrieved page title
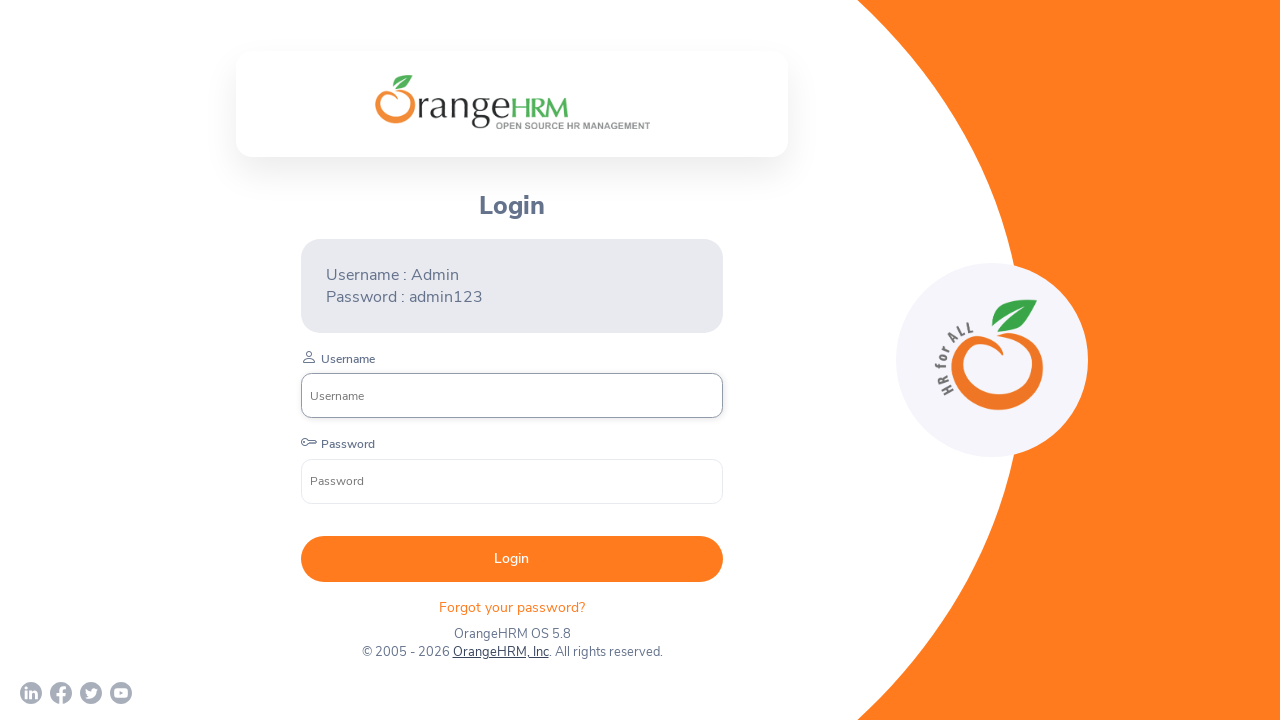

Printed page title to console
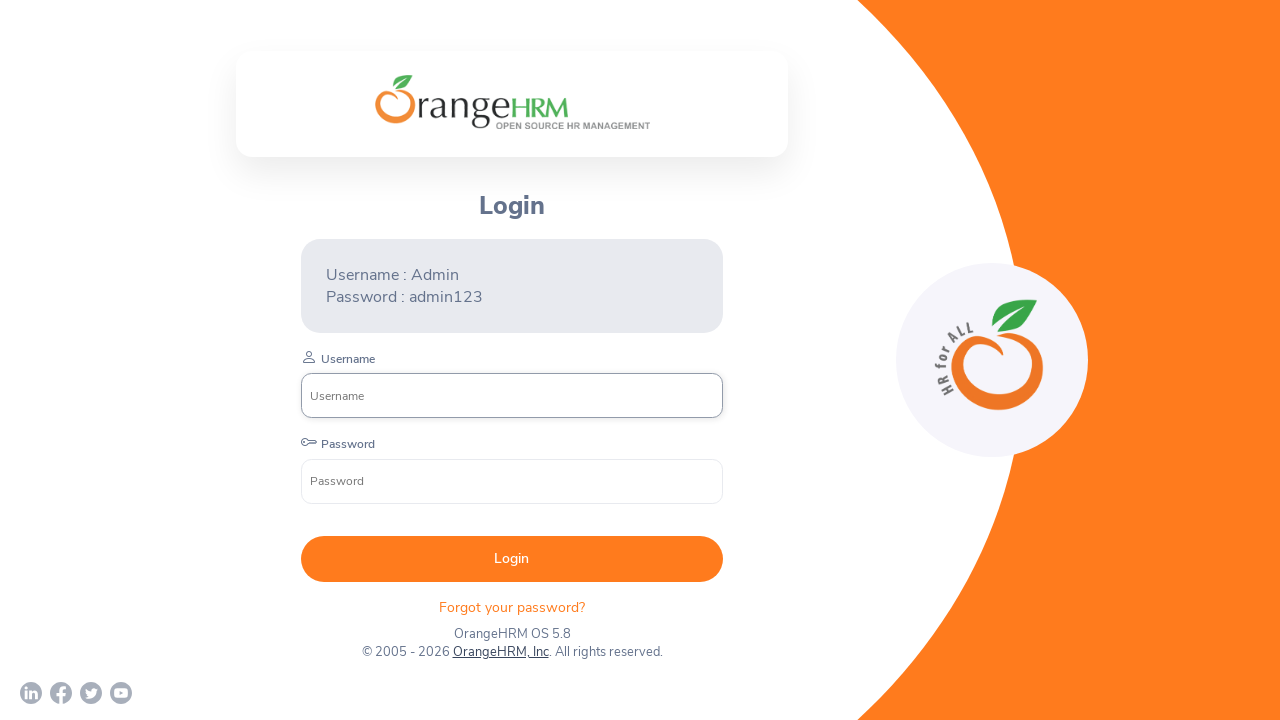

Validated page title contains 'Or' - assertion passed
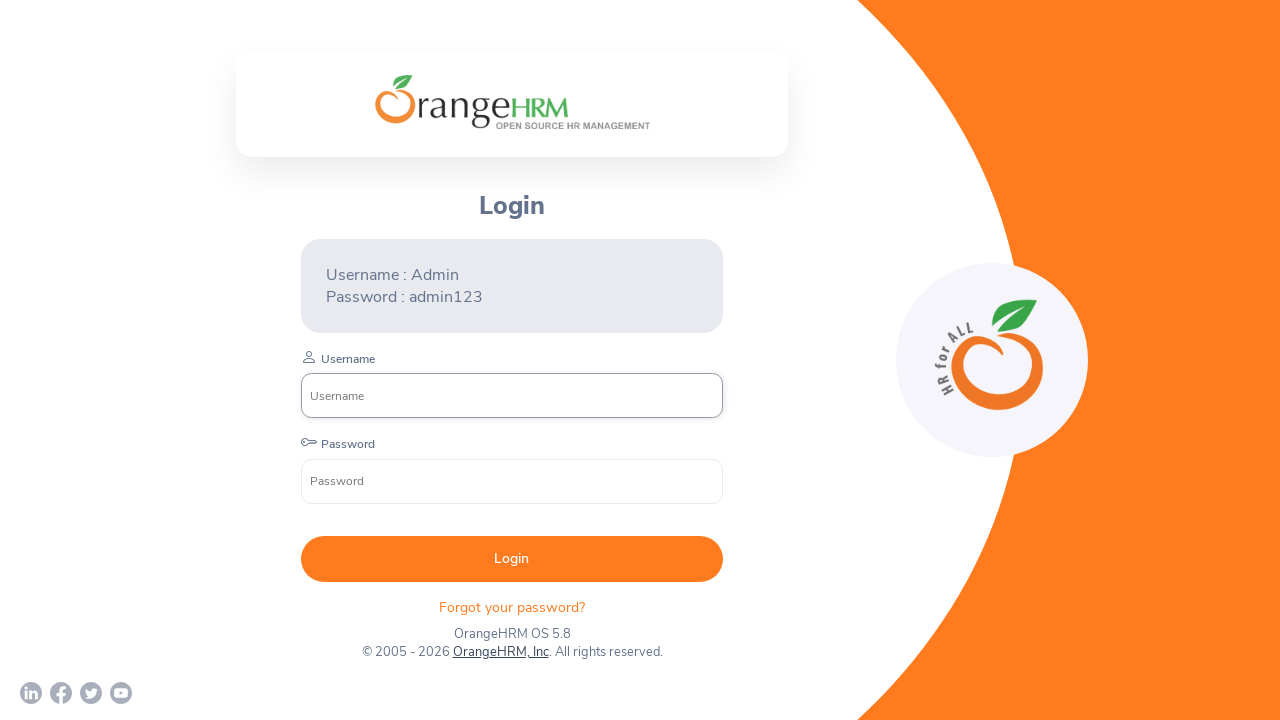

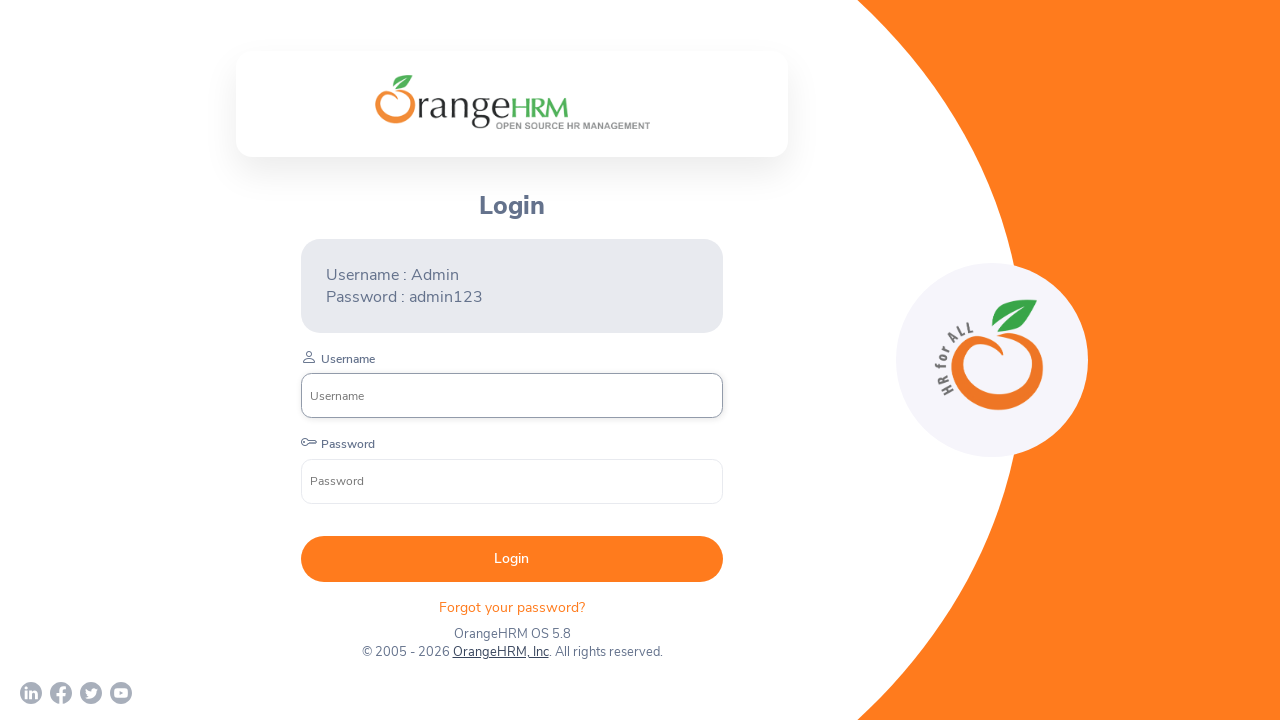